Tests clicking a green button that becomes covered by a hidden layer after first click

Starting URL: http://uitestingplayground.com/hiddenlayers

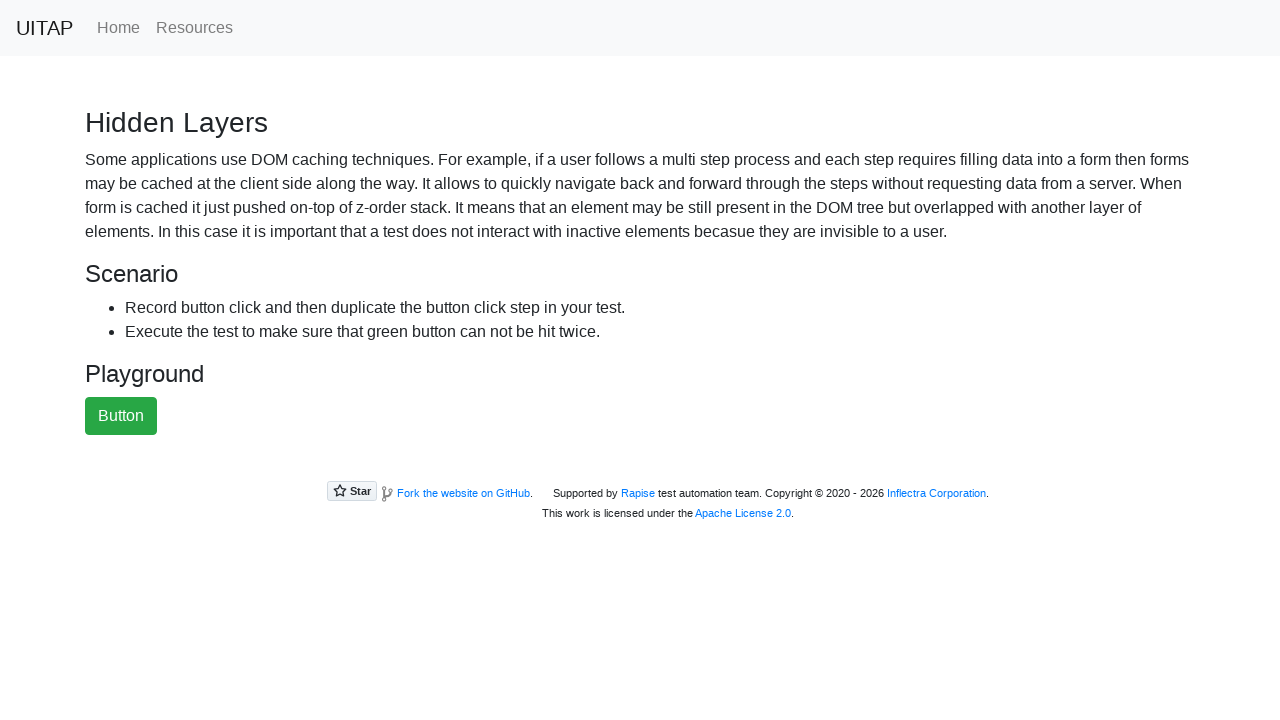

Located the green button element
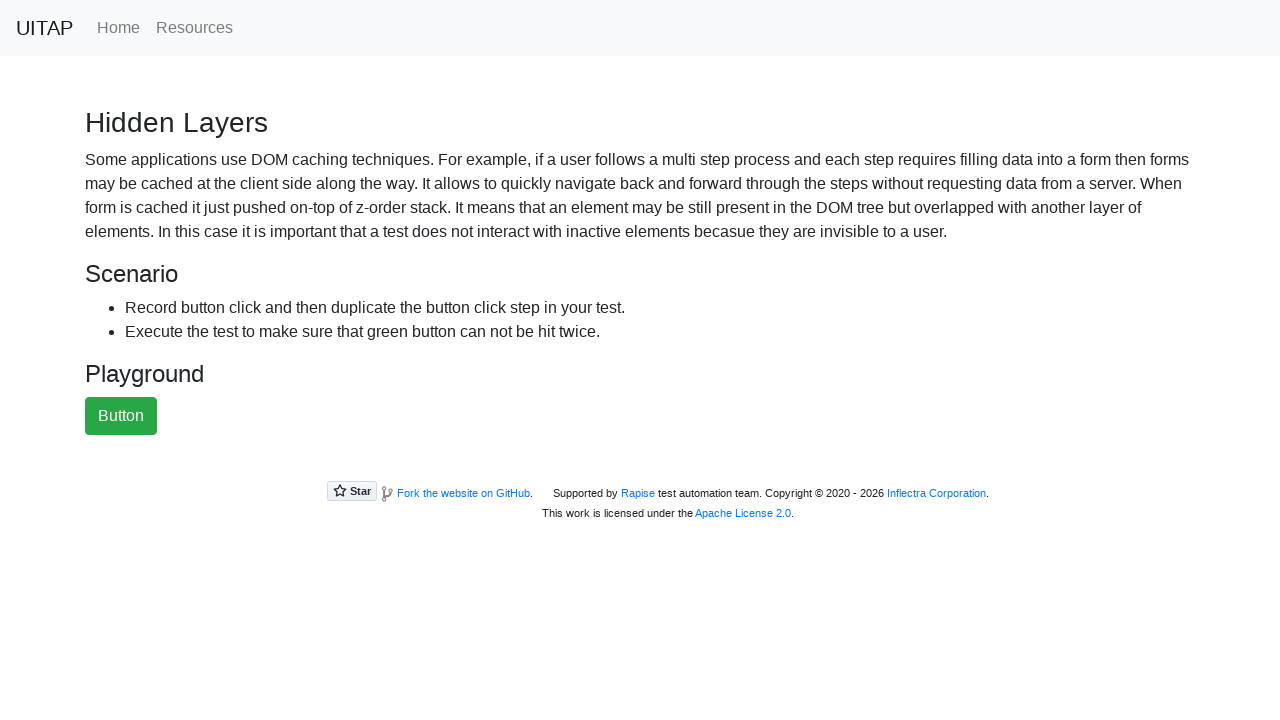

Clicked the green button, which becomes covered by a hidden layer at (121, 416) on #greenButton
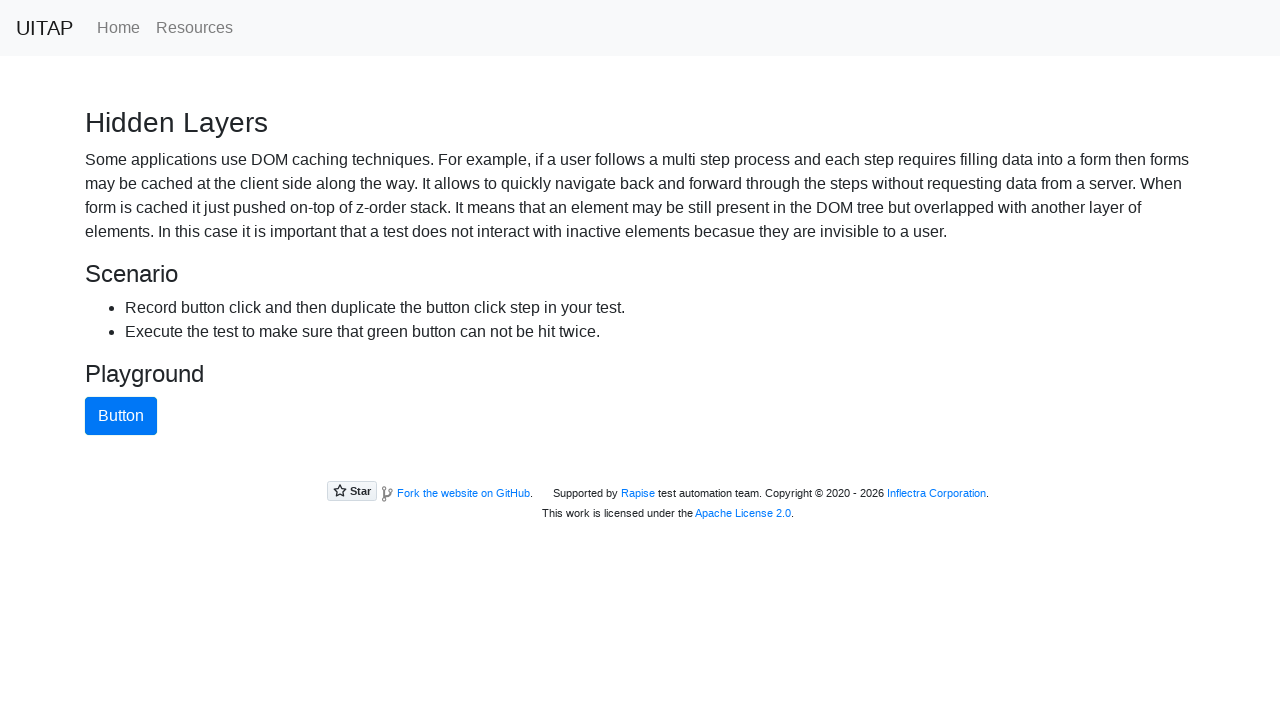

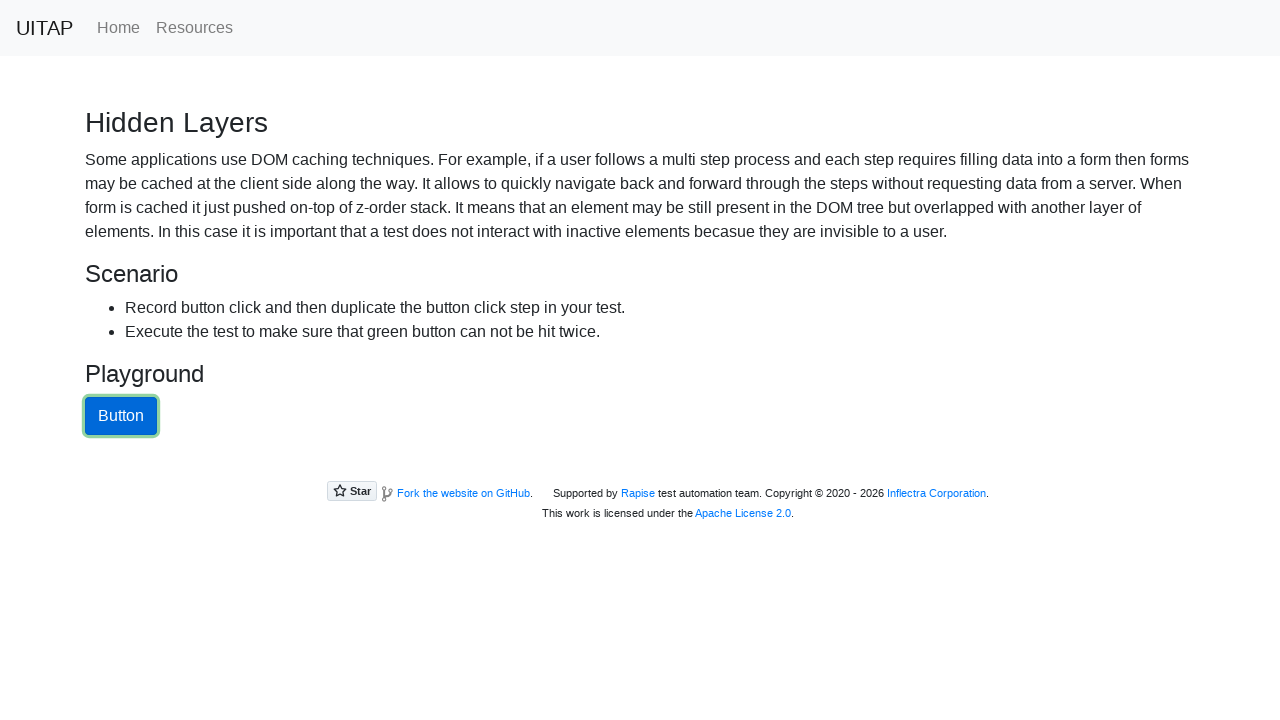